Navigates to the OrangeHRM demo site and clicks on the "OrangeHRM, Inc" link in the footer area.

Starting URL: https://opensource-demo.orangehrmlive.com/

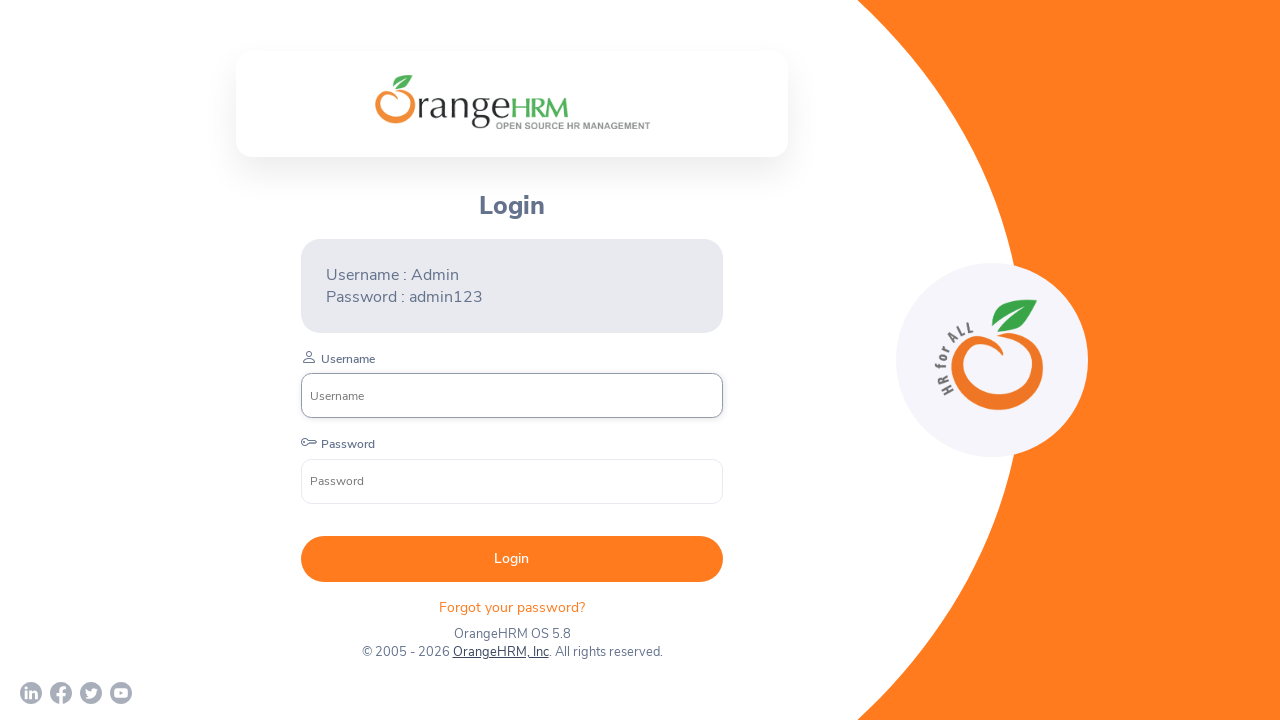

Navigated to OrangeHRM demo site
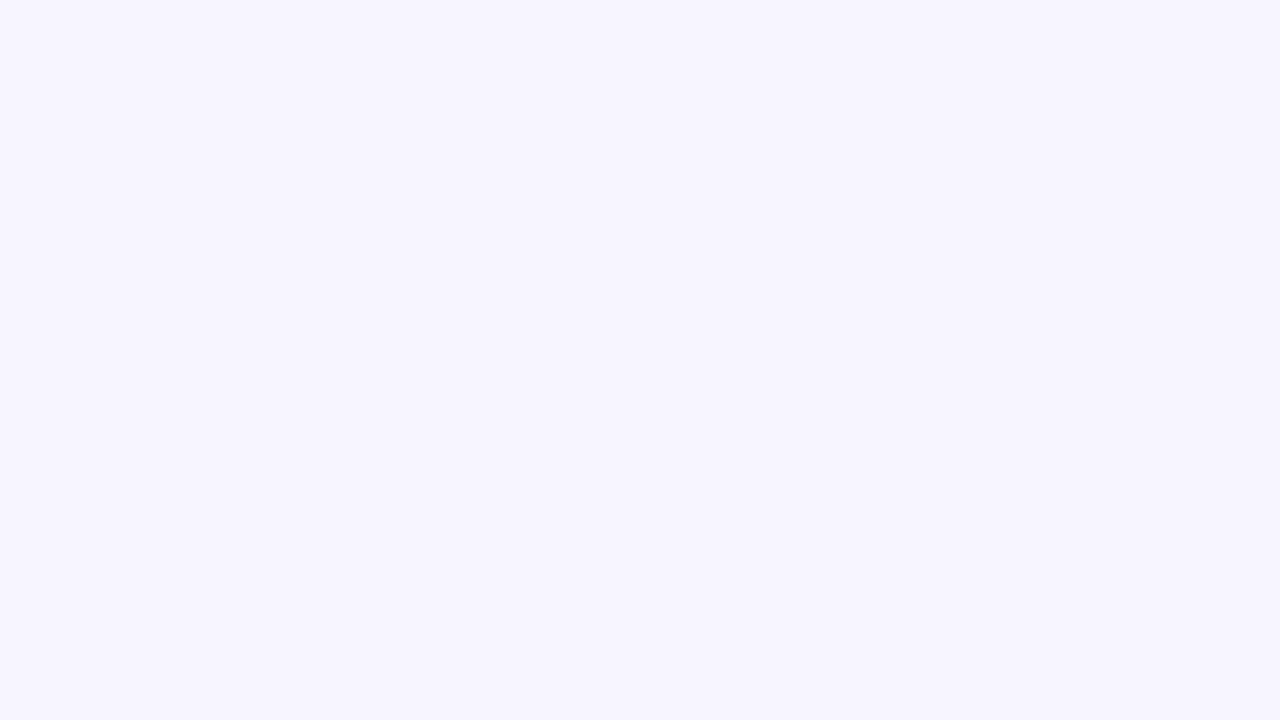

Clicked on 'OrangeHRM, Inc' link in footer at (497, 647) on xpath=//a[normalize-space()='OrangeHRM, Inc']
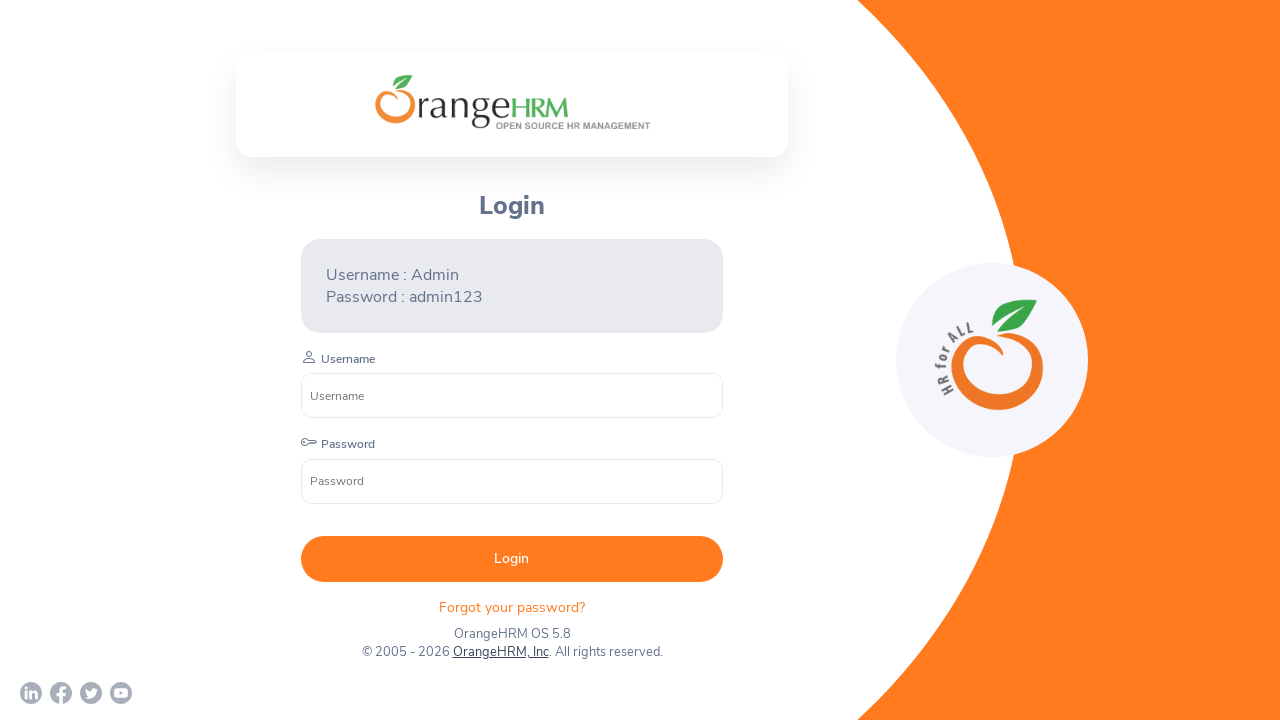

Page load completed after clicking footer link
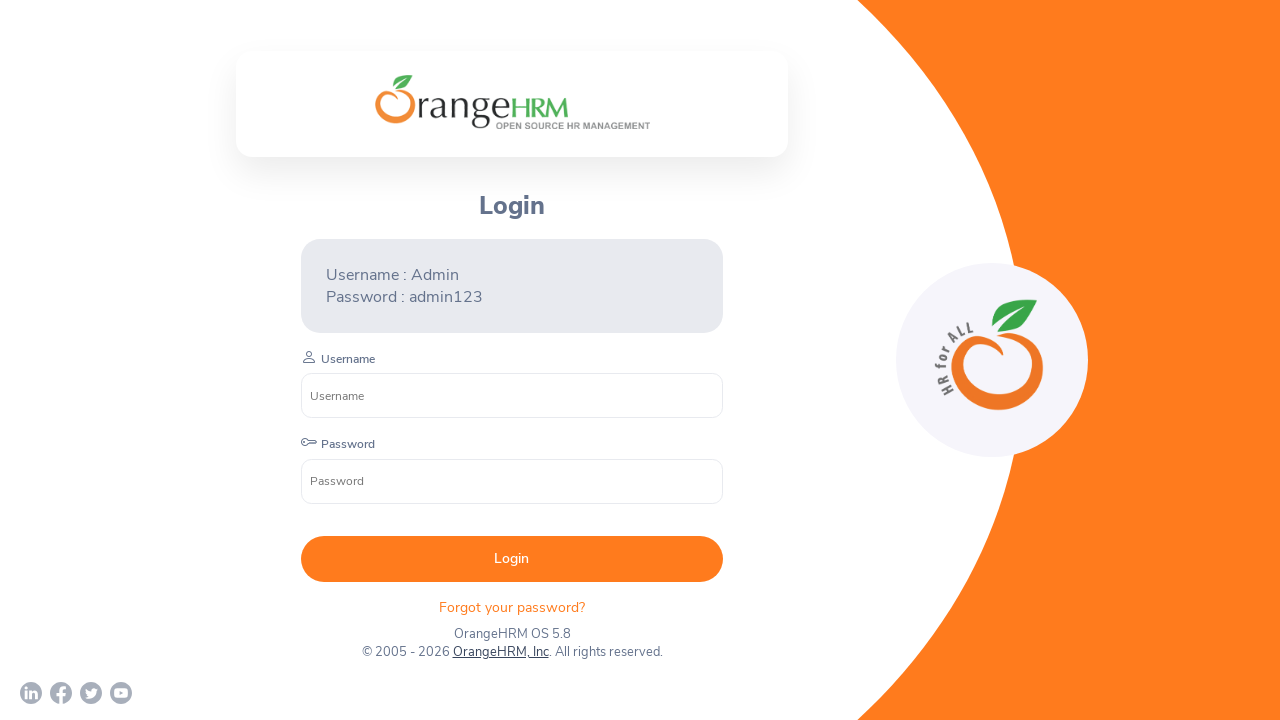

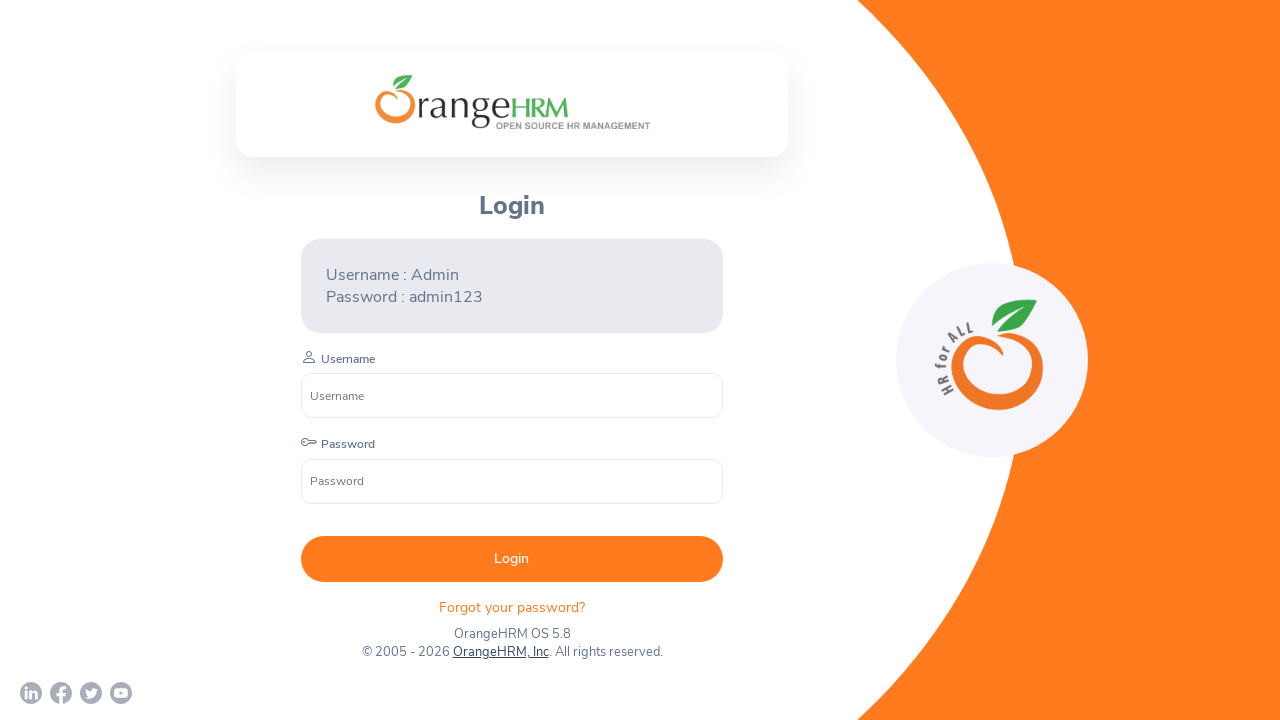